Navigates between crypto.com and coingecko.com websites, testing forward and back navigation functionality

Starting URL: https://crypto.com/eea/

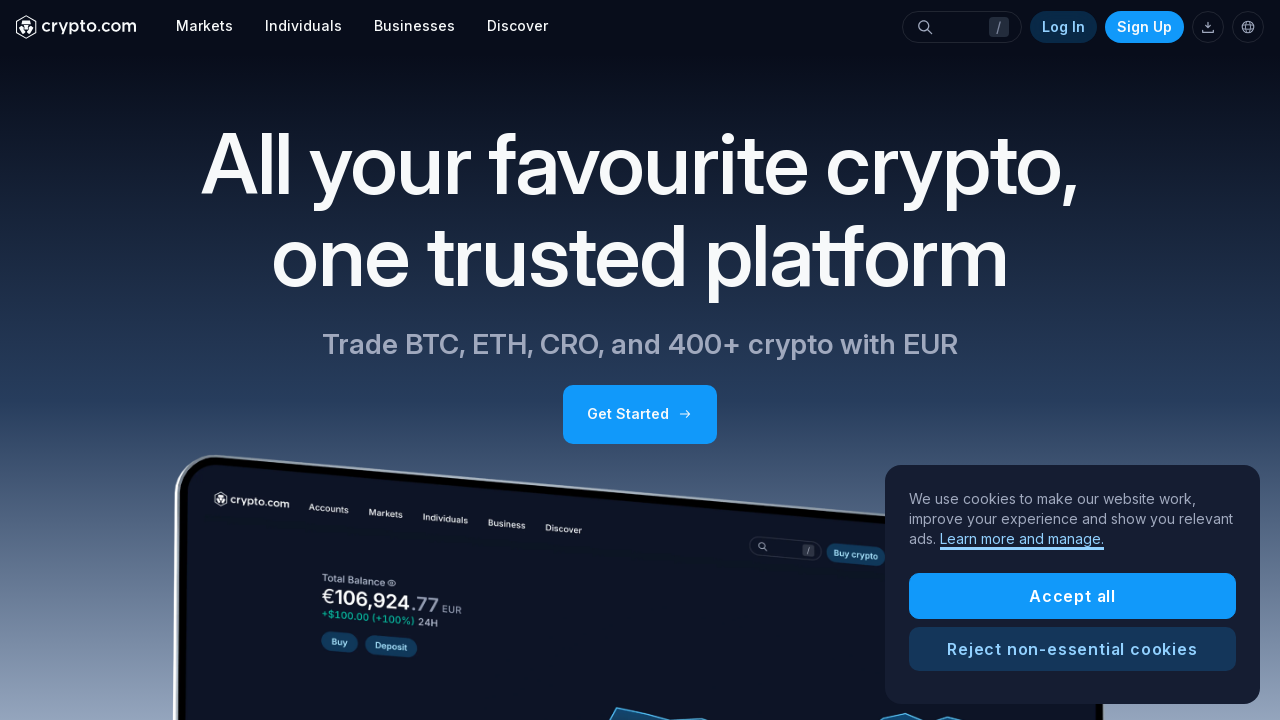

Navigated to CoinGecko Poland site
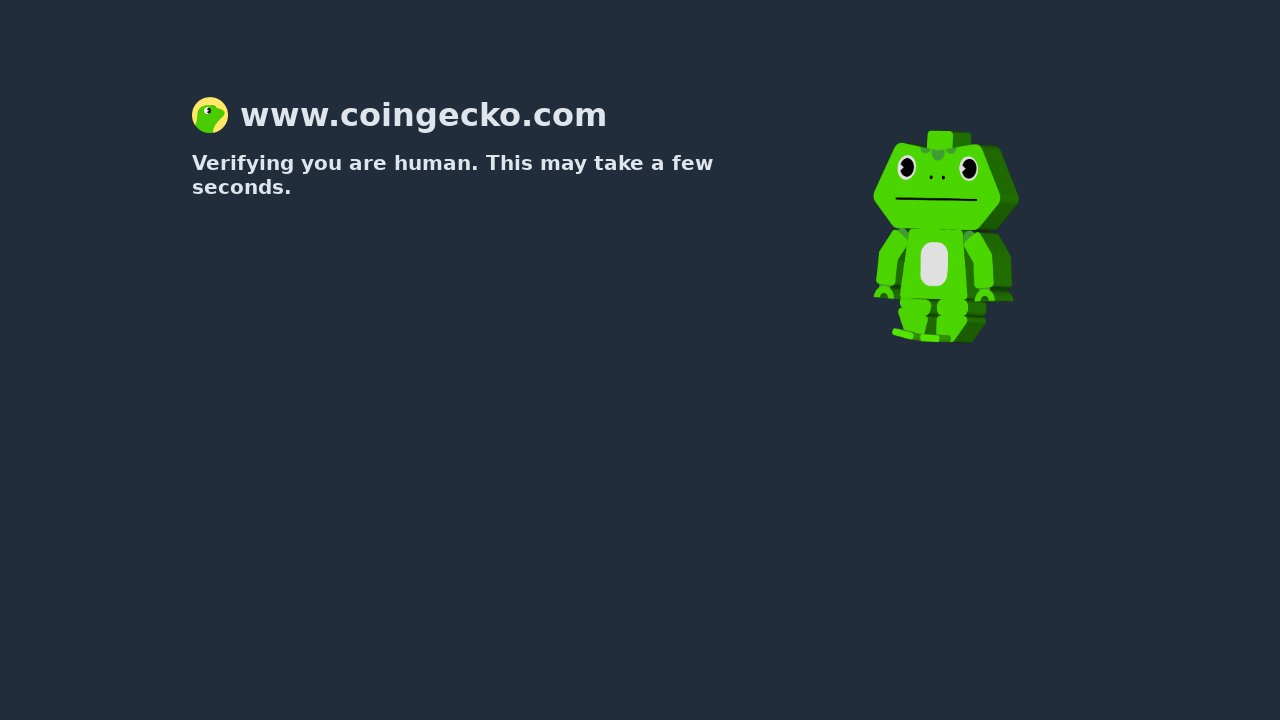

Waited for CoinGecko page to load (networkidle)
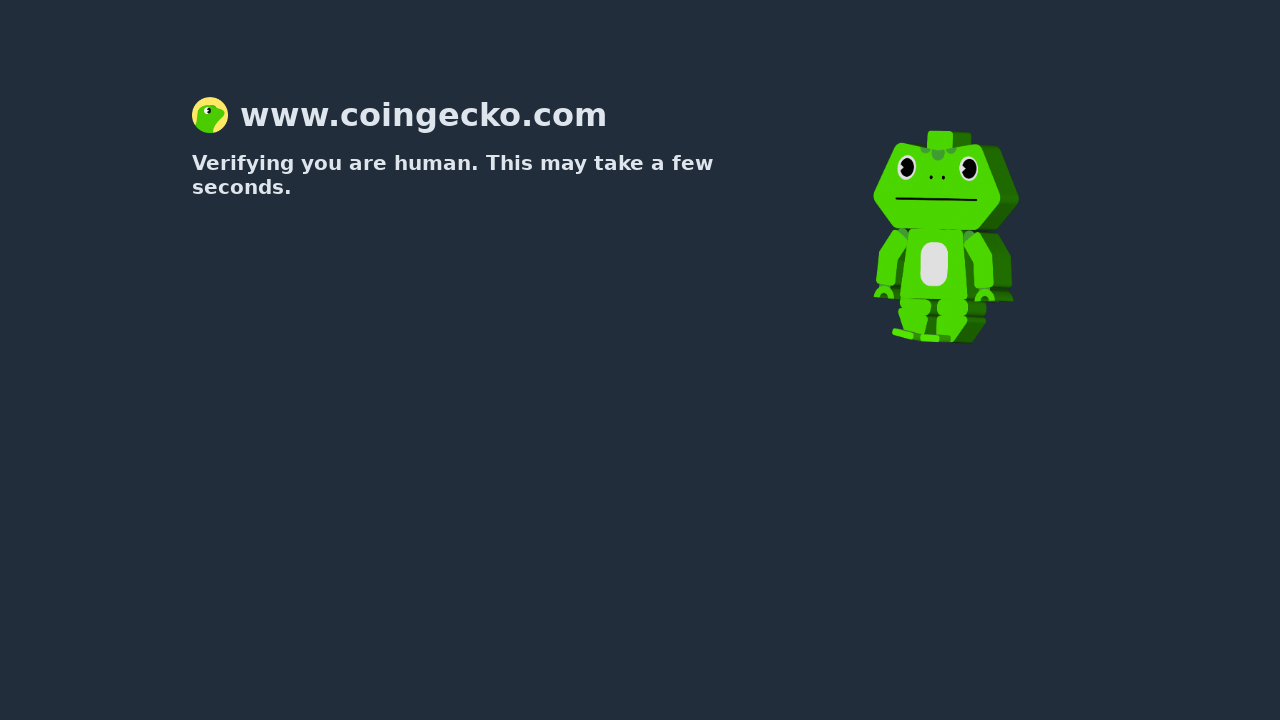

Navigated back to crypto.com/eea/
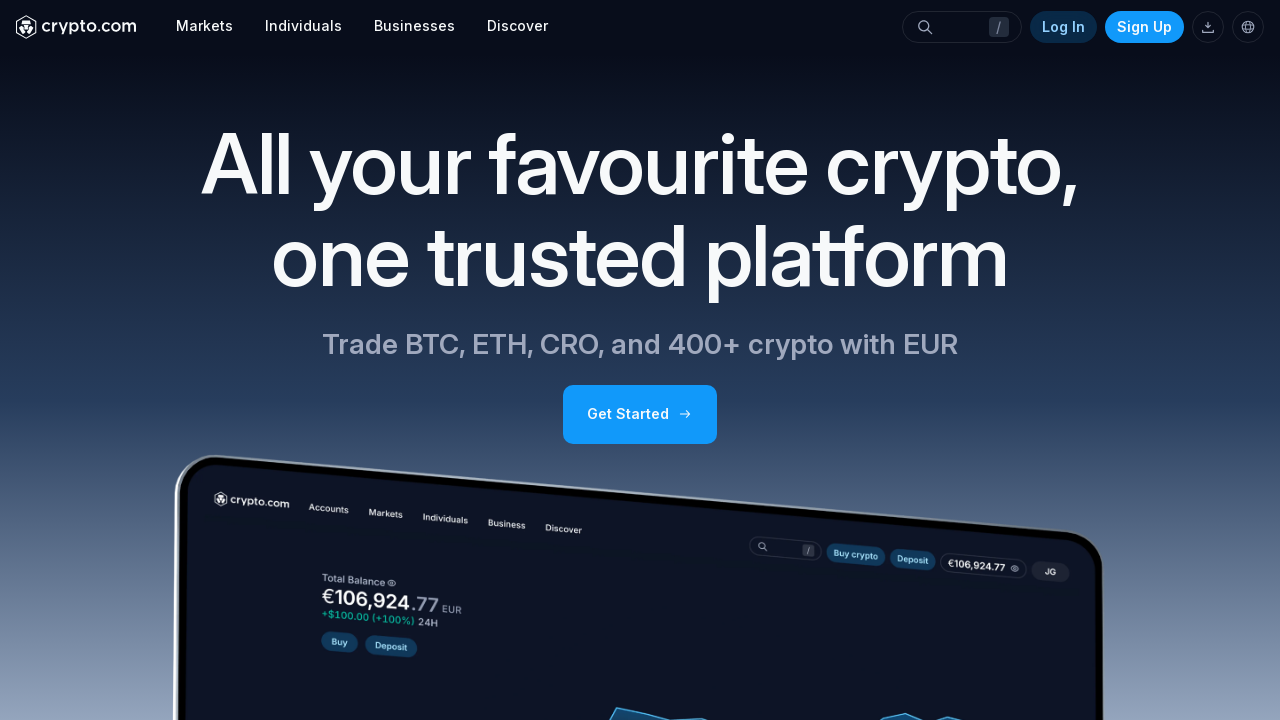

Waited for crypto.com page to load after back navigation (networkidle)
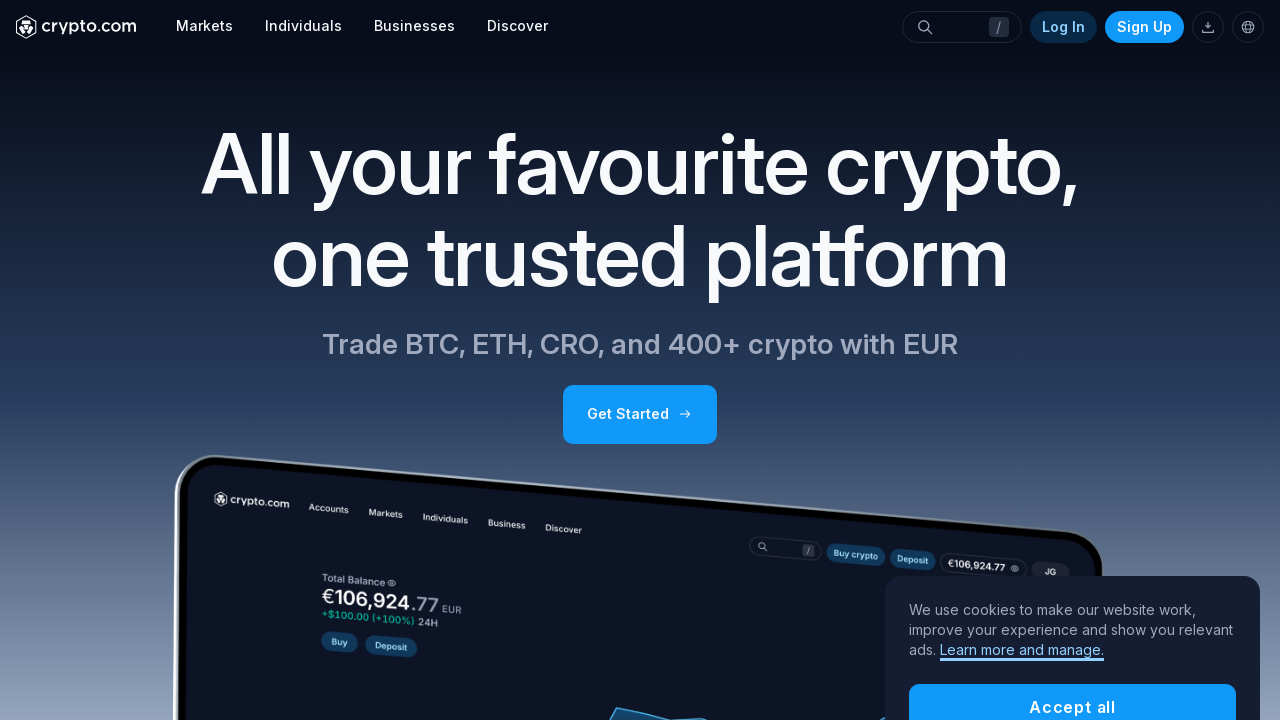

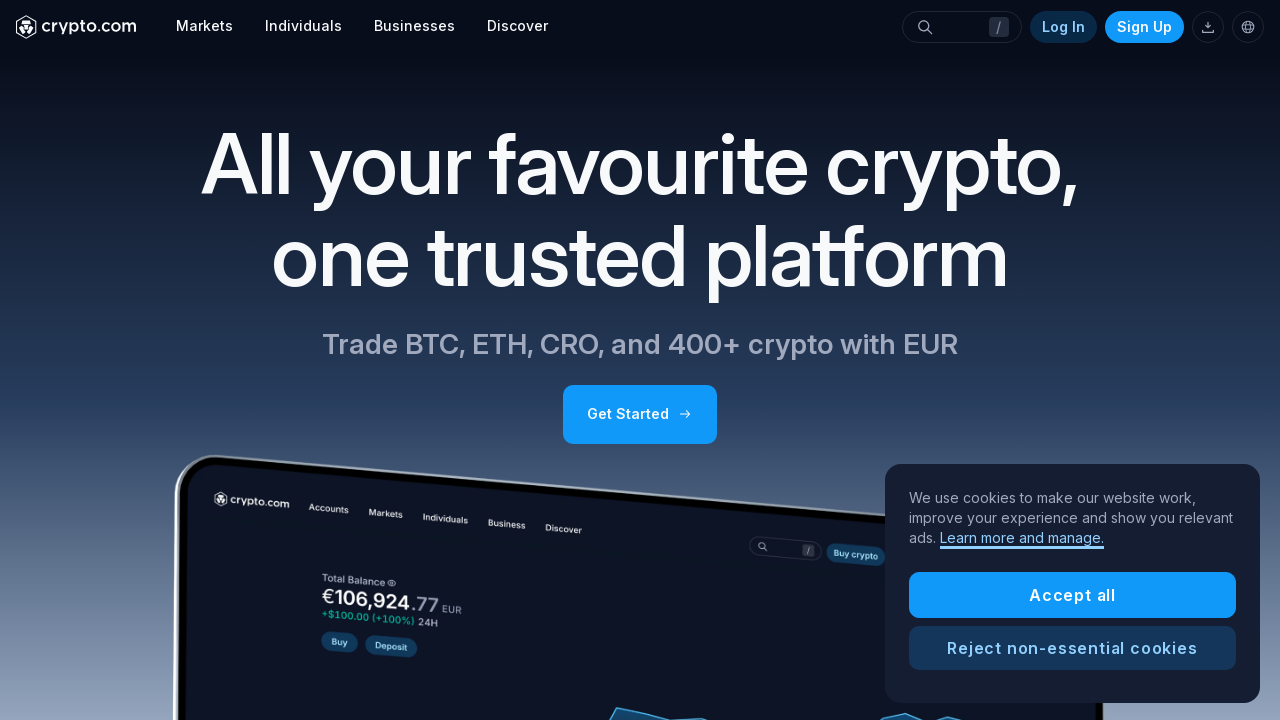